Tests navigation on the Geb website by clicking on the manuals menu and verifying navigation to "The Book Of Geb" documentation page

Starting URL: http://gebish.org

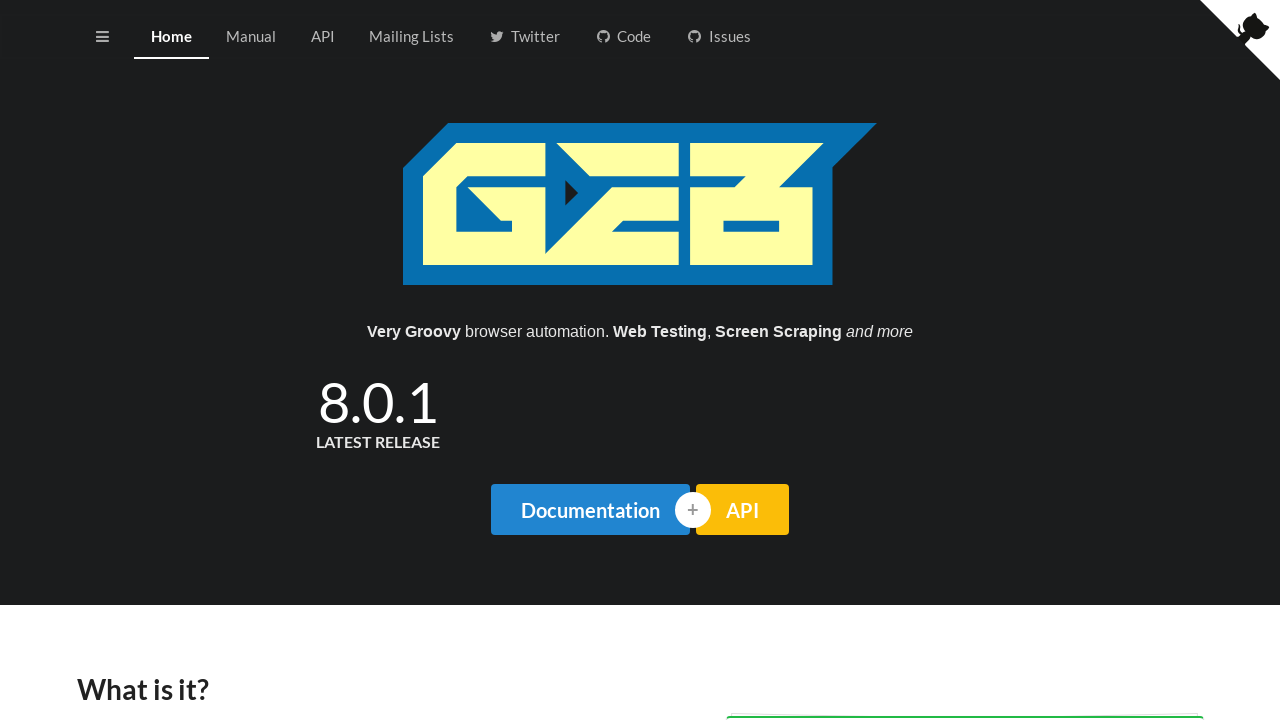

Verified manuals menu link is visible on Geb homepage
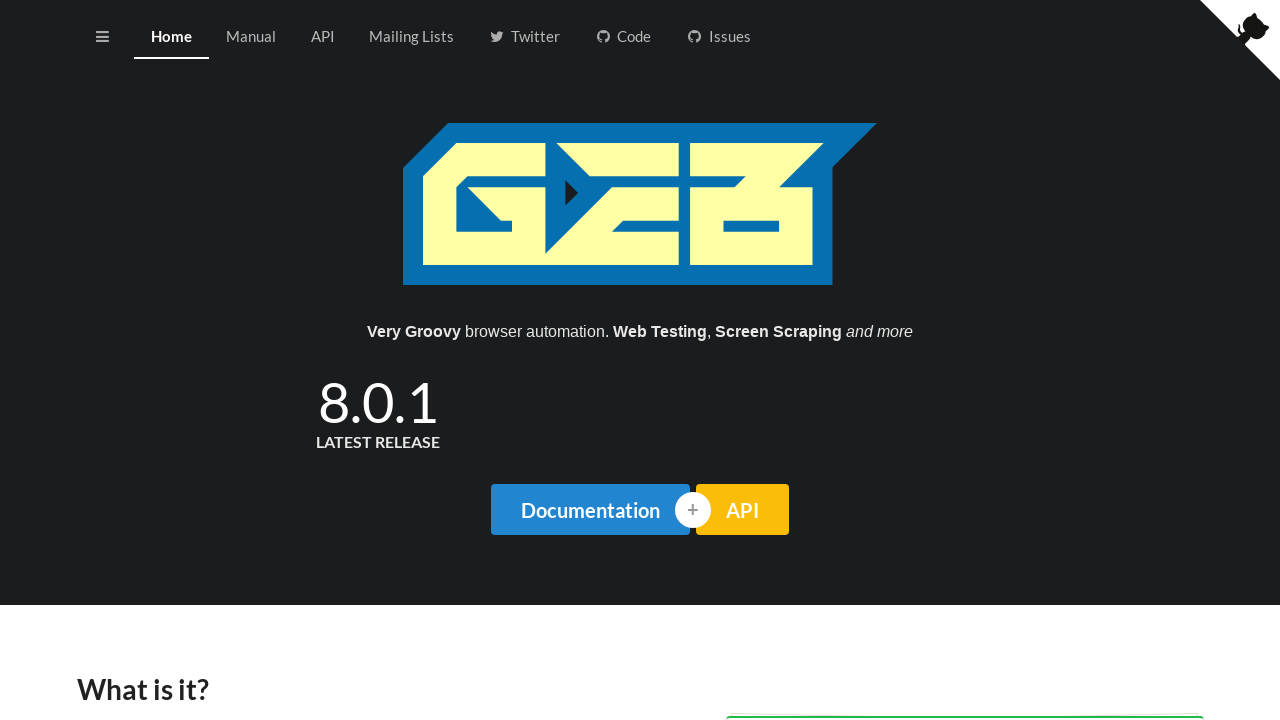

Clicked on the manuals menu link at (251, 37) on div.menu a.manuals
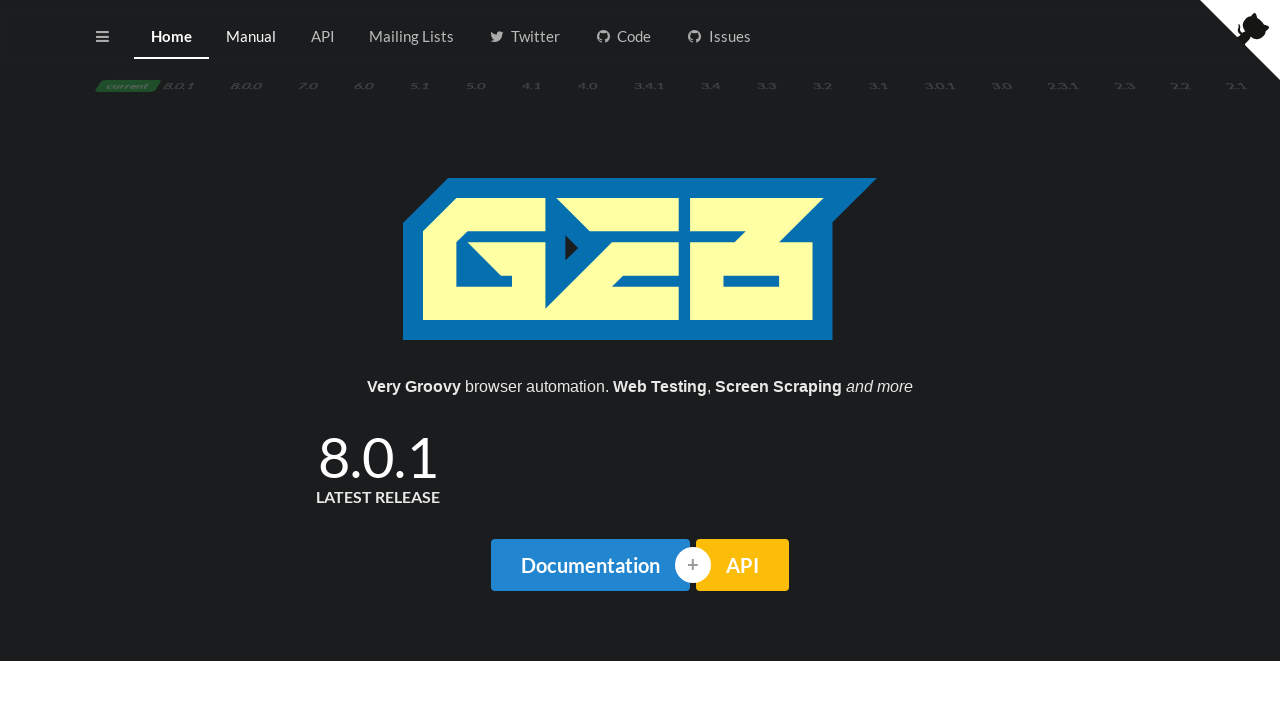

Manuals menu finished animating
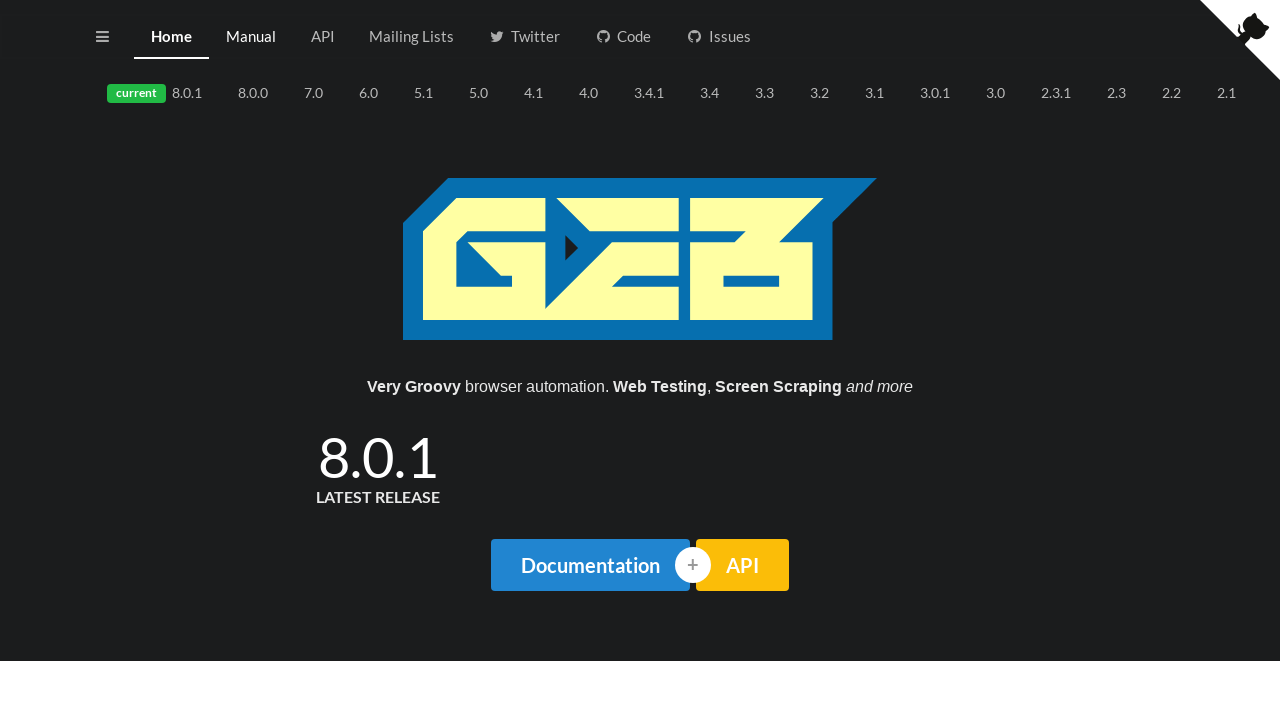

Clicked on the first manual link (The Book Of Geb) at (148, 93) on #manuals-menu a >> nth=0
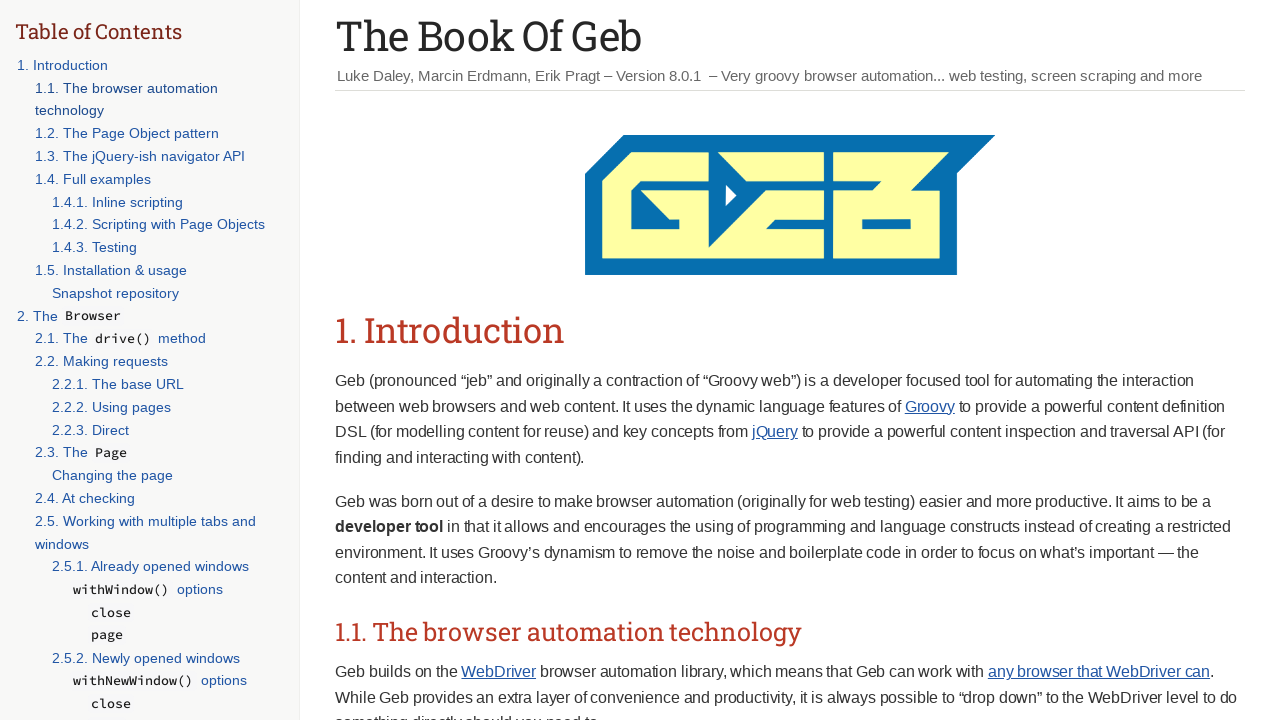

Navigation to The Book Of Geb documentation page completed
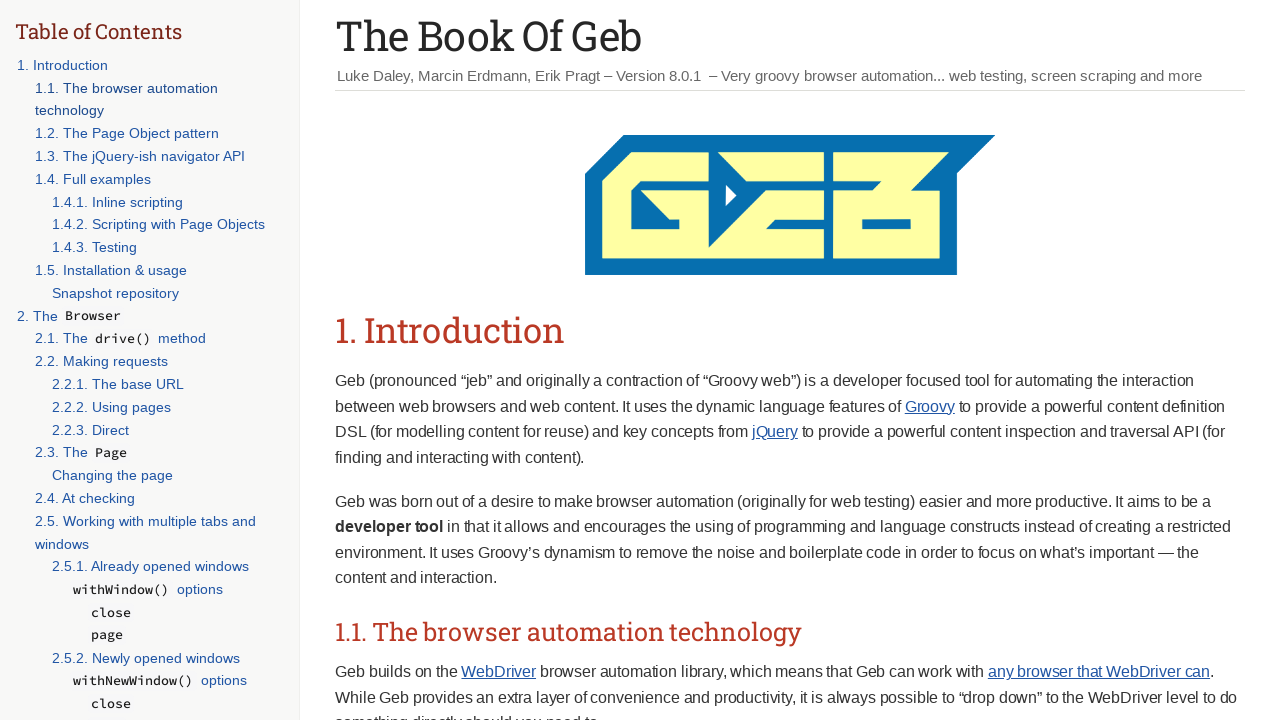

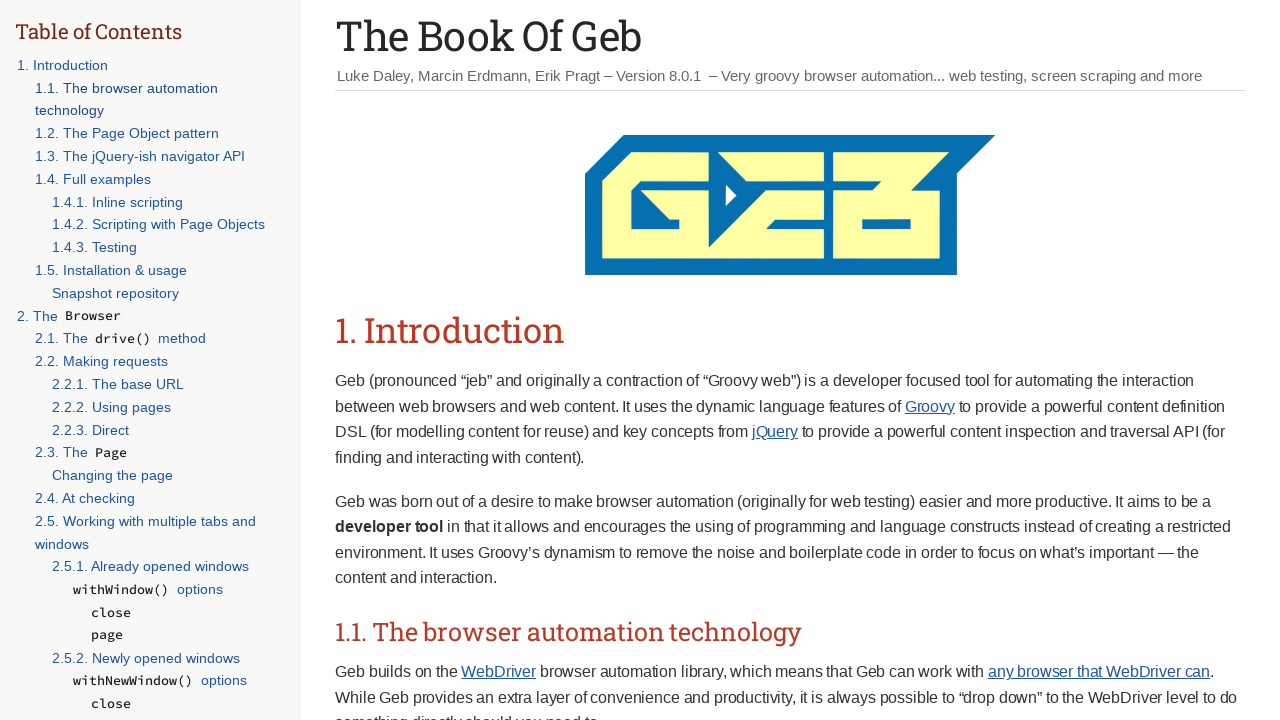